Tests filtering to display only active (incomplete) items

Starting URL: https://demo.playwright.dev/todomvc

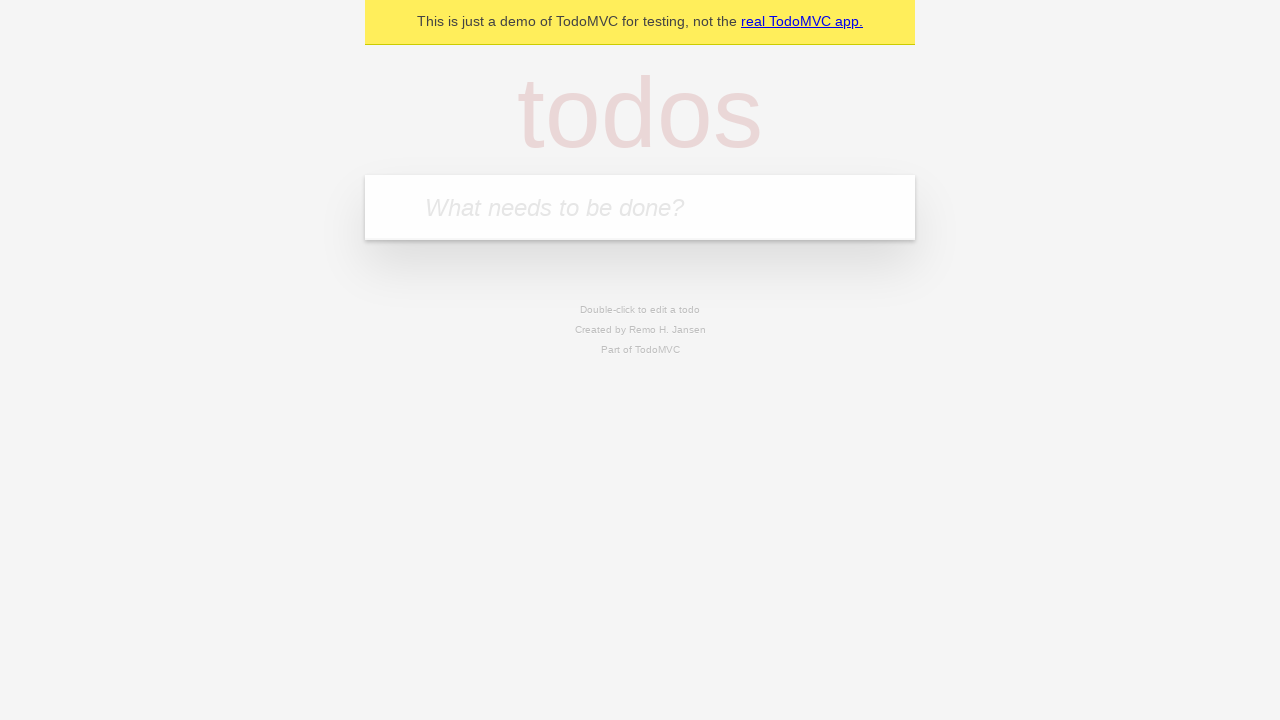

Filled new todo field with 'buy some cheese' on .new-todo
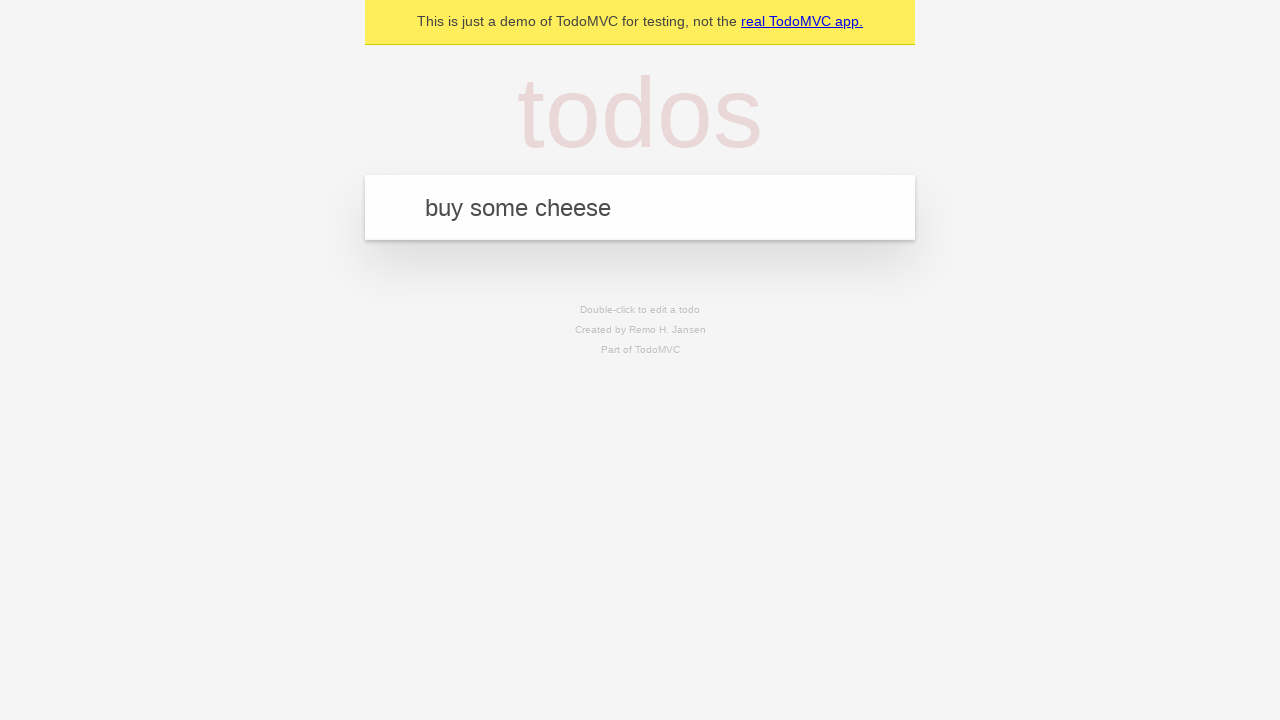

Pressed Enter to add first todo on .new-todo
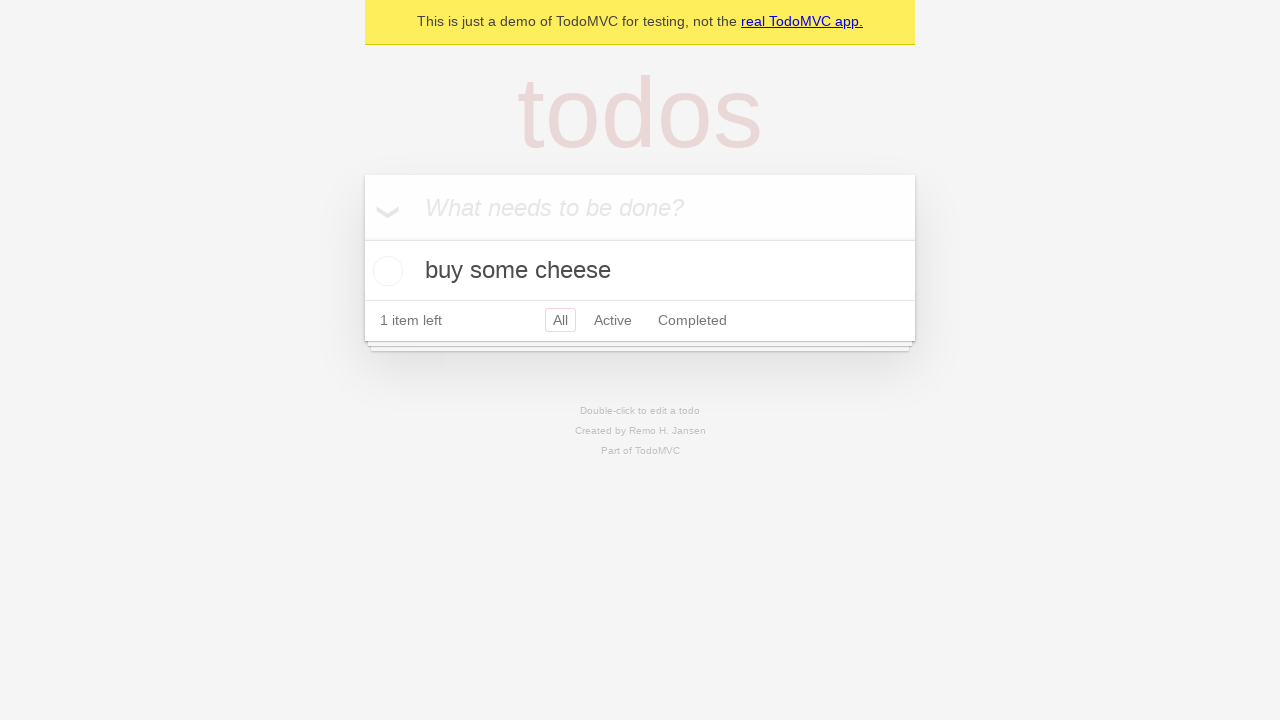

Filled new todo field with 'feed the cat' on .new-todo
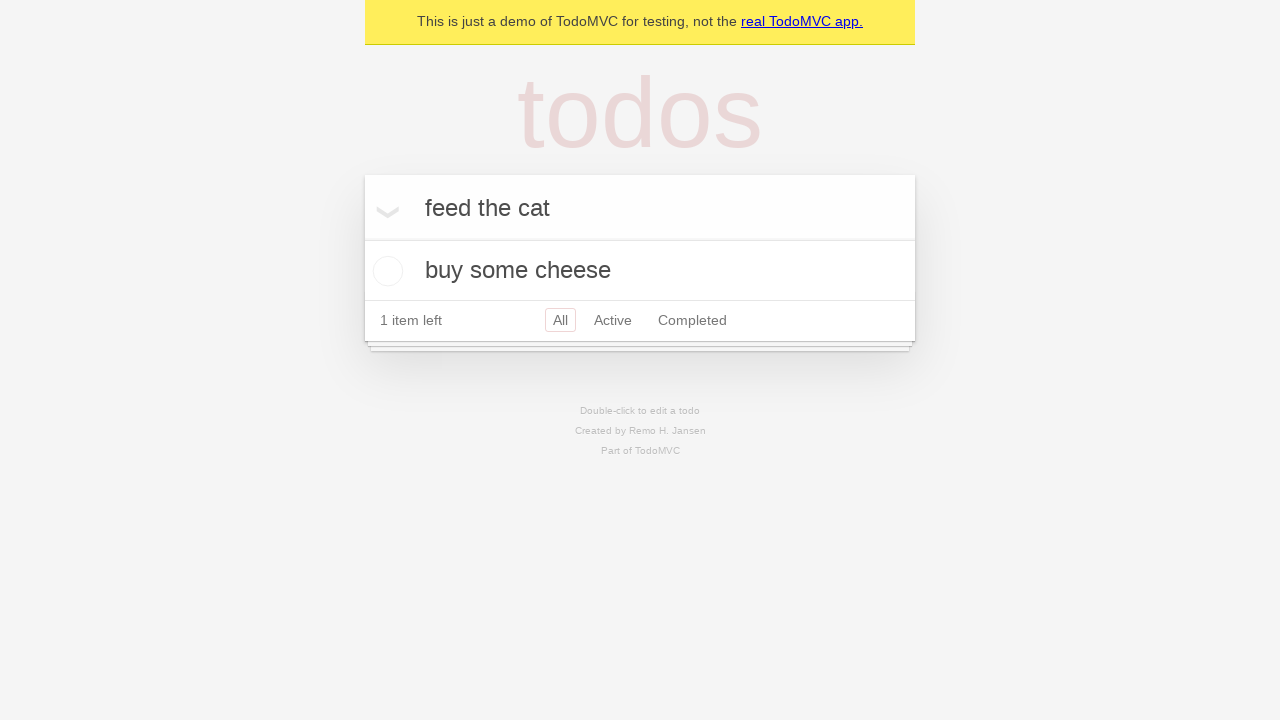

Pressed Enter to add second todo on .new-todo
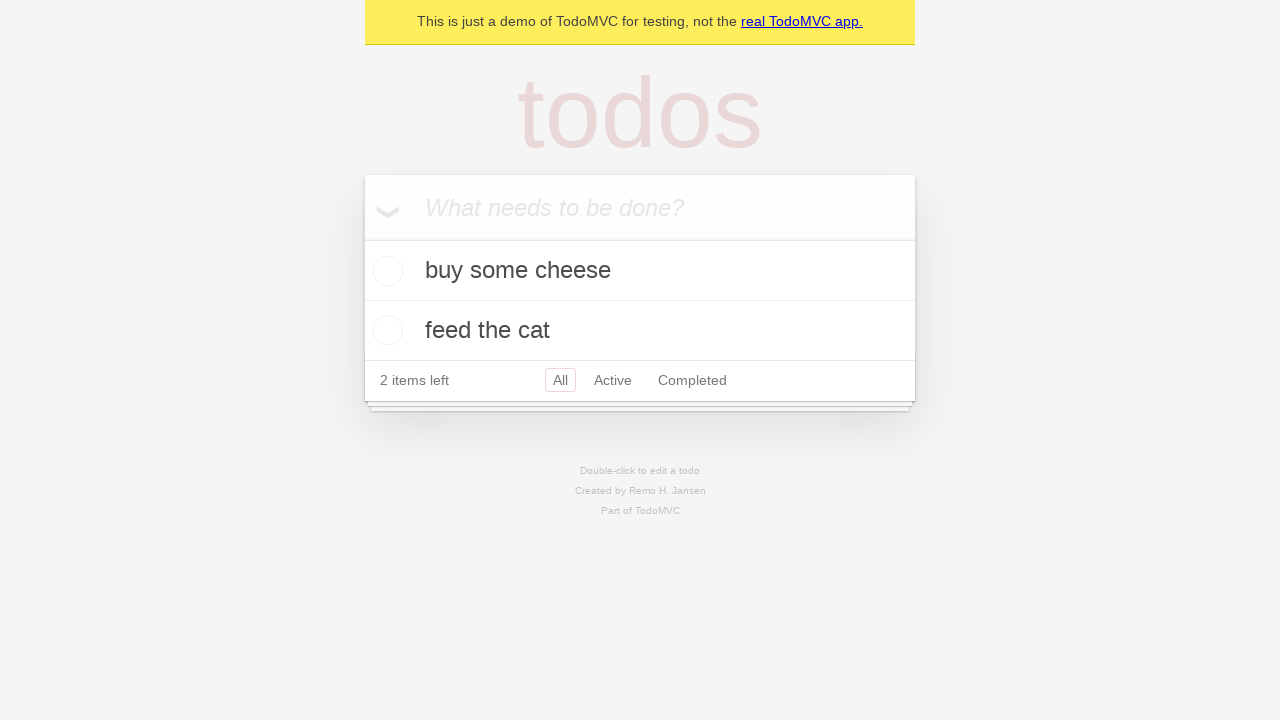

Filled new todo field with 'book a doctors appointment' on .new-todo
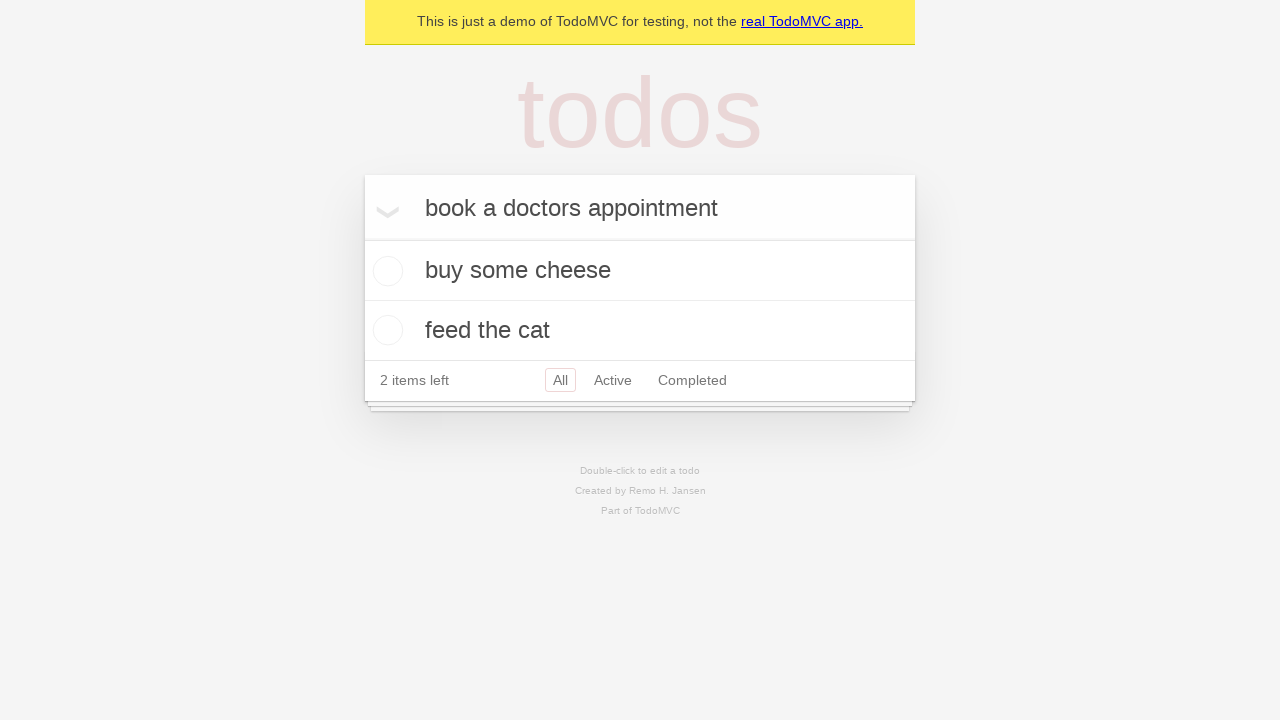

Pressed Enter to add third todo on .new-todo
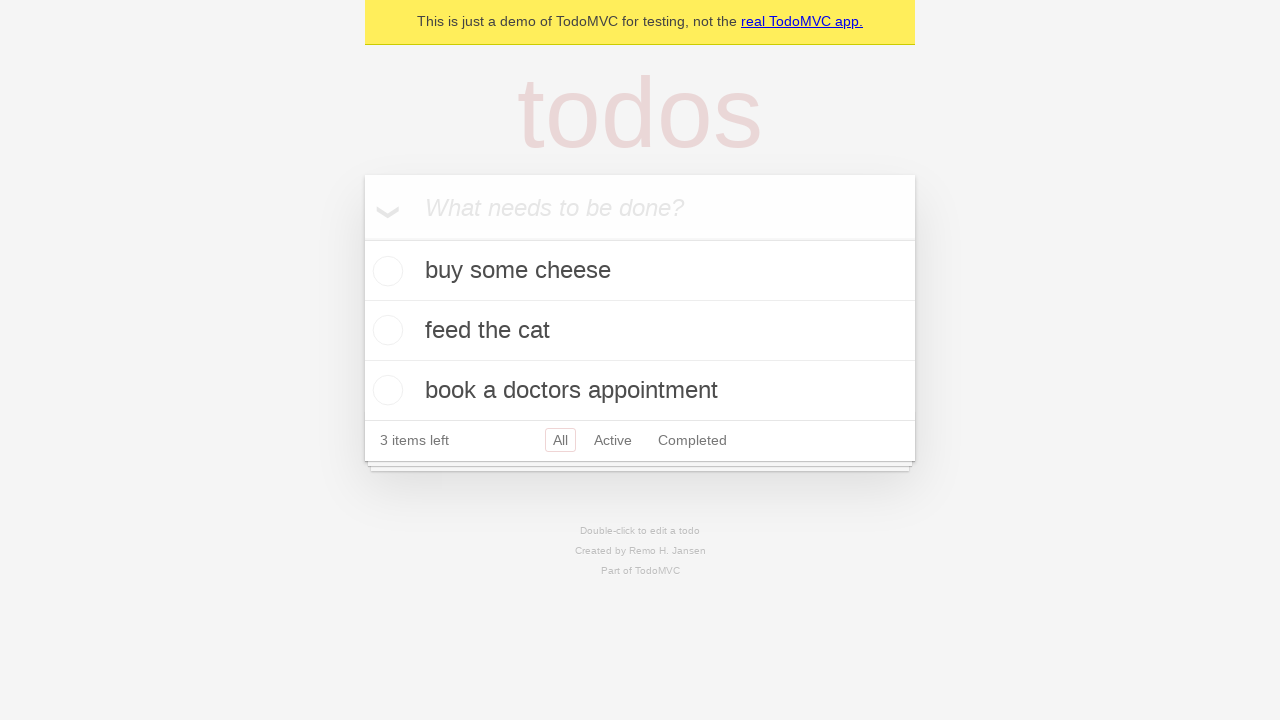

Checked second todo to mark it as complete at (385, 330) on .todo-list li .toggle >> nth=1
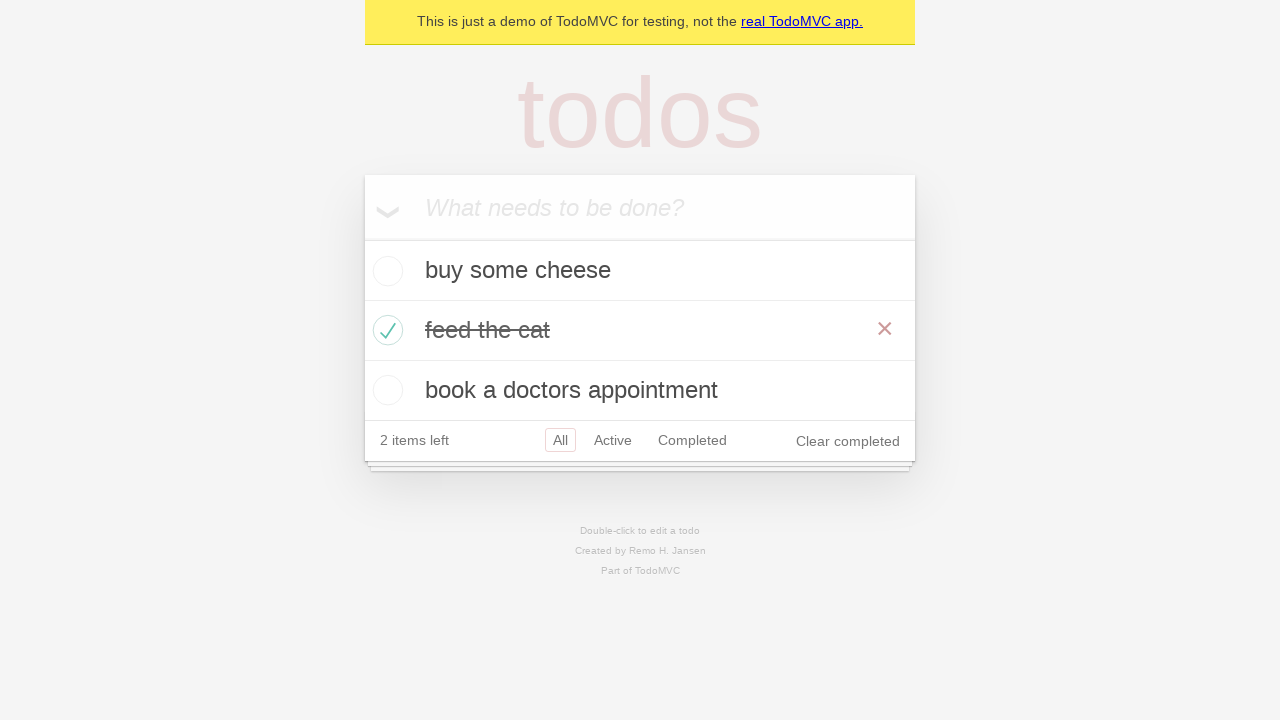

Clicked Active filter to display only incomplete items at (613, 440) on .filters >> text=Active
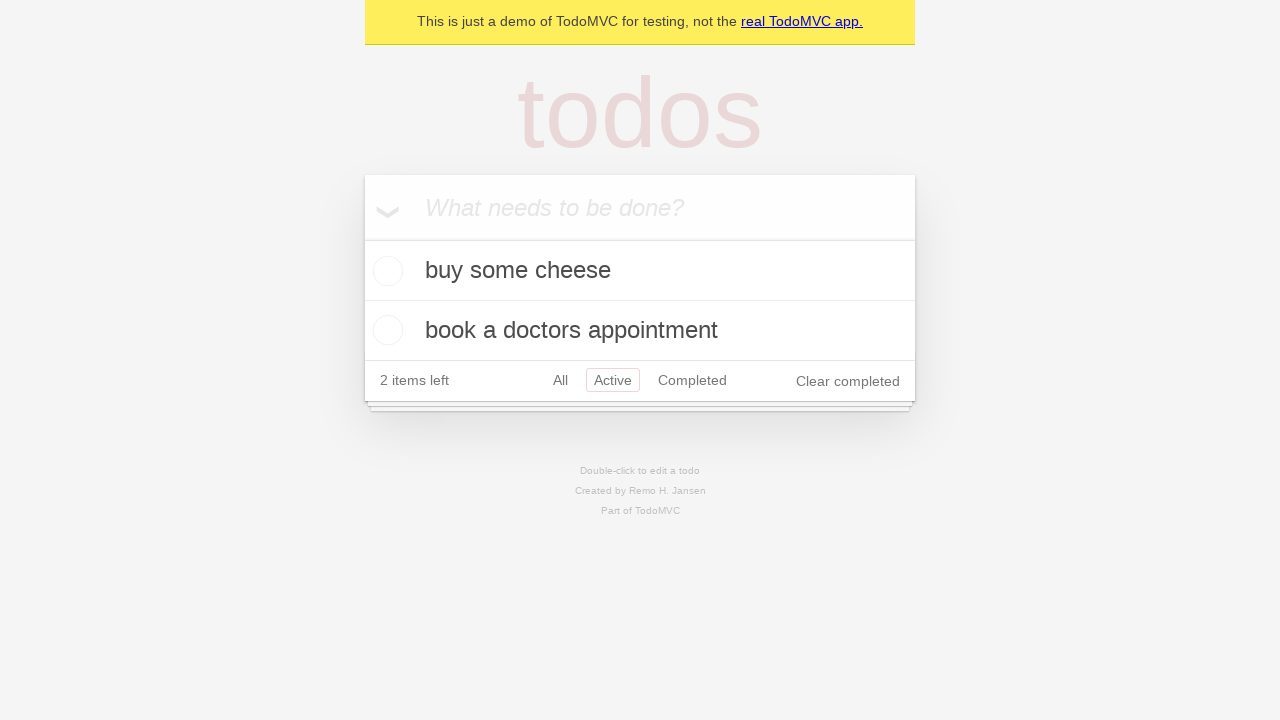

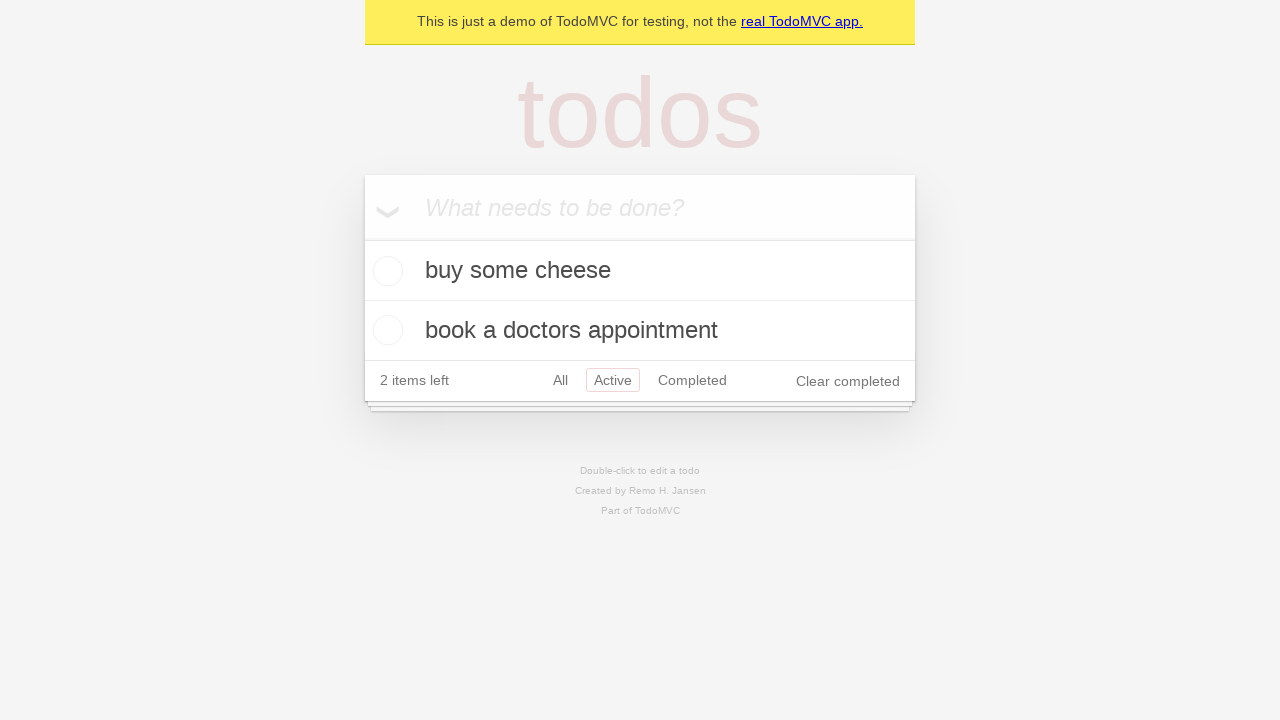